Tests static dropdown selection by selecting the 4th option (index 3) from a fruits dropdown

Starting URL: https://letcode.in/dropdowns

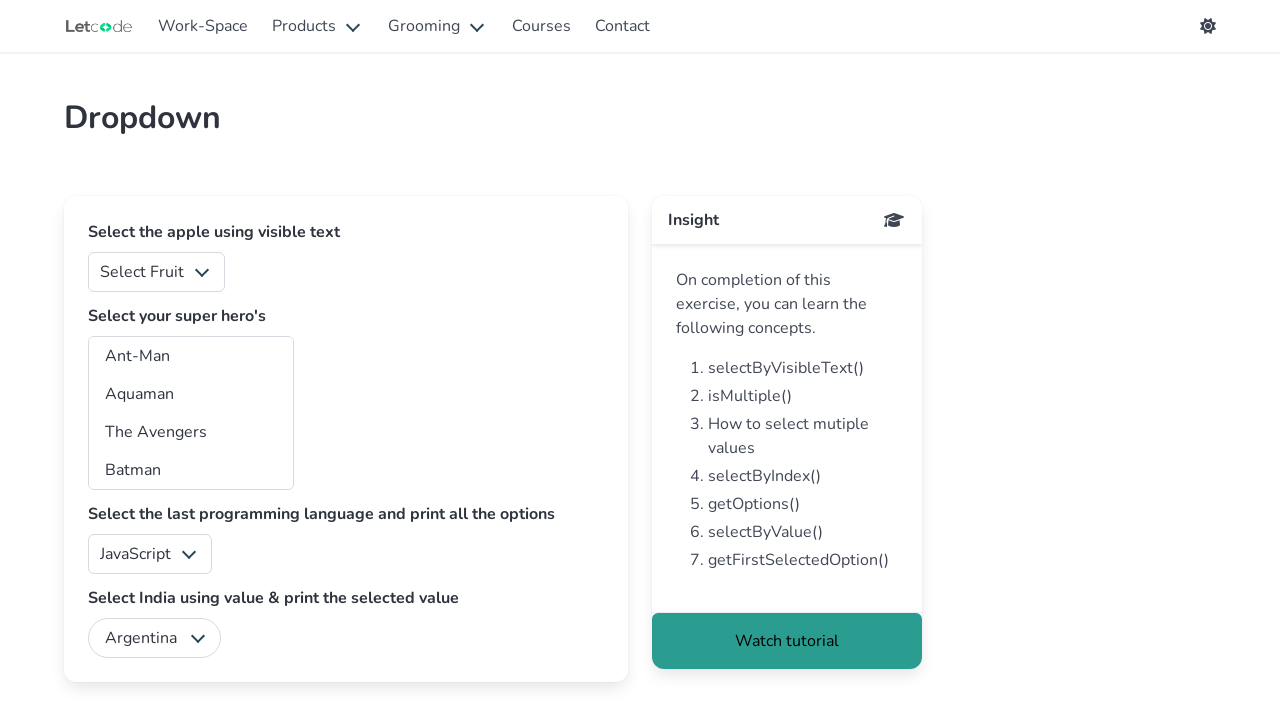

Selected 4th option (index 3) from fruits dropdown on #fruits
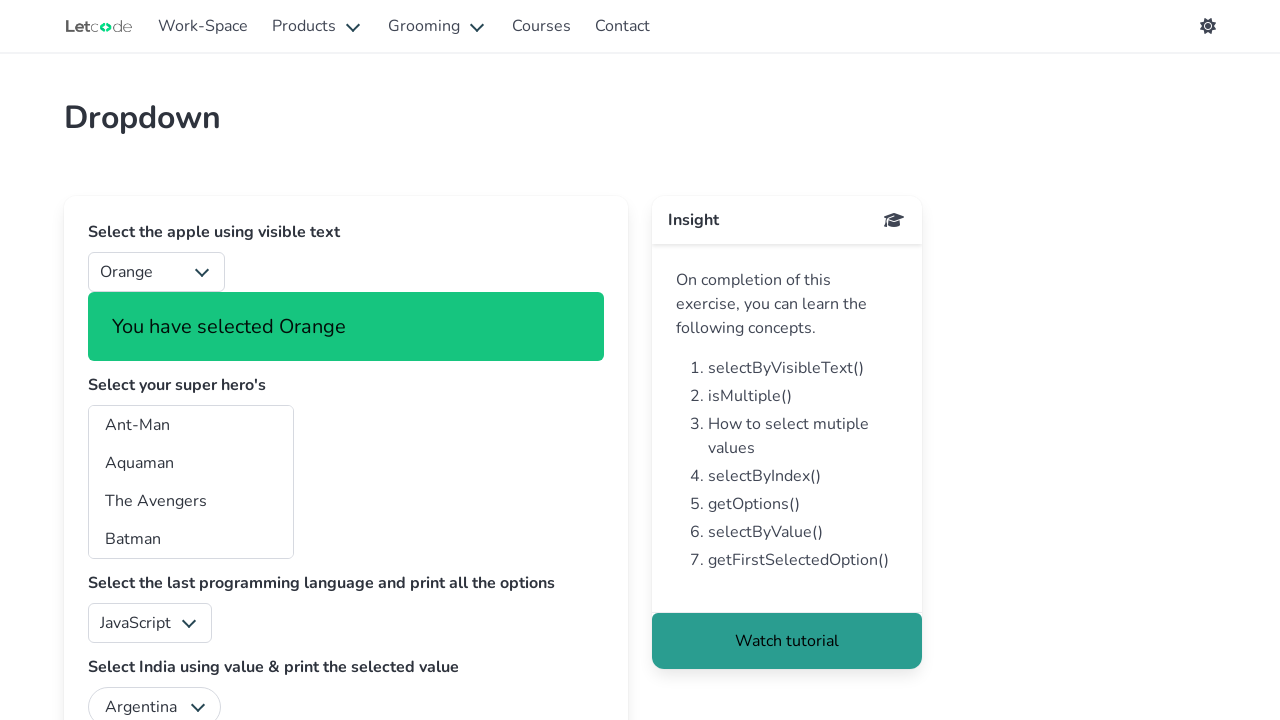

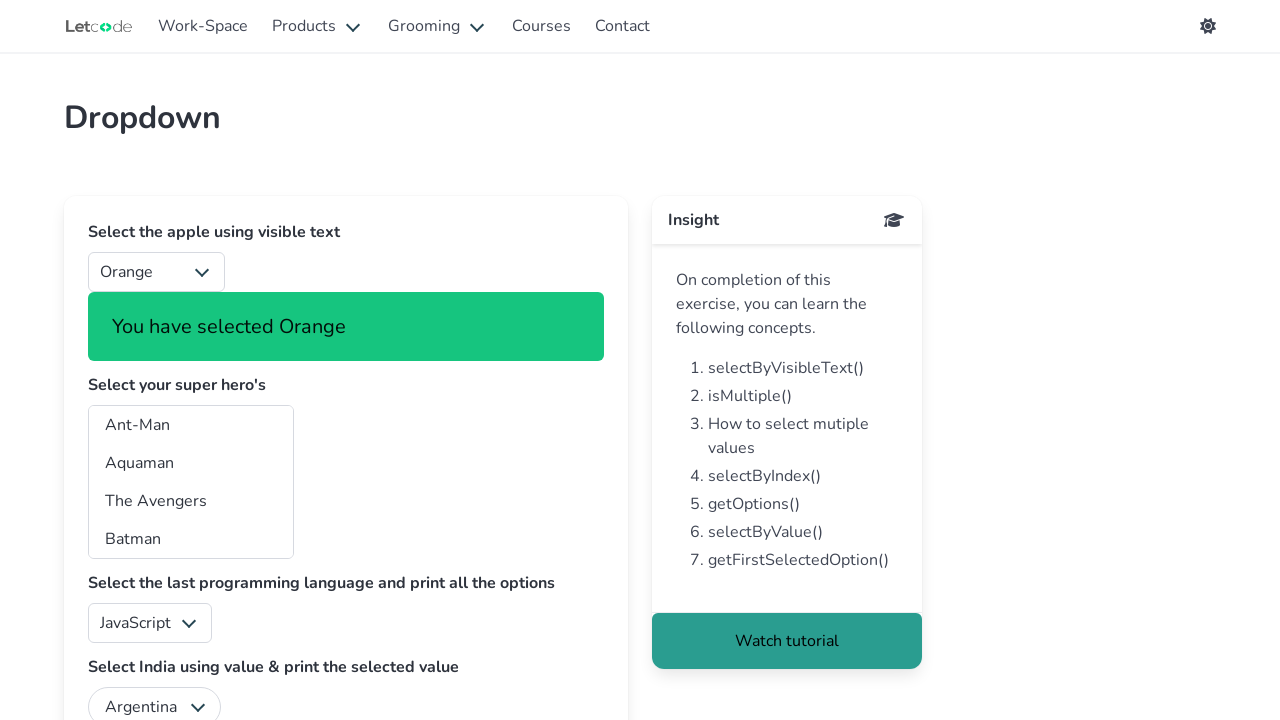